Tests opening a new browser window/tab by clicking a blinking link and verifying content on the new page

Starting URL: https://rahulshettyacademy.com/loginpagePractise/

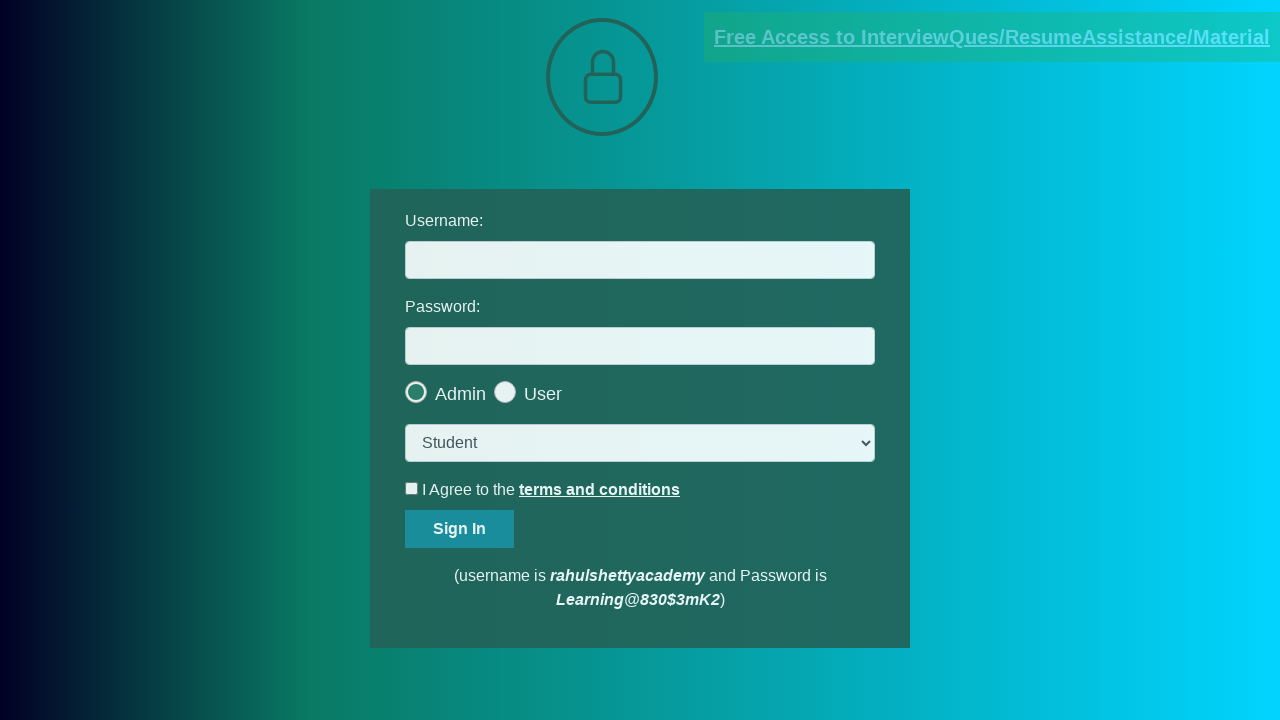

Clicked blinking link to open new window/tab at (992, 37) on .blinkingText
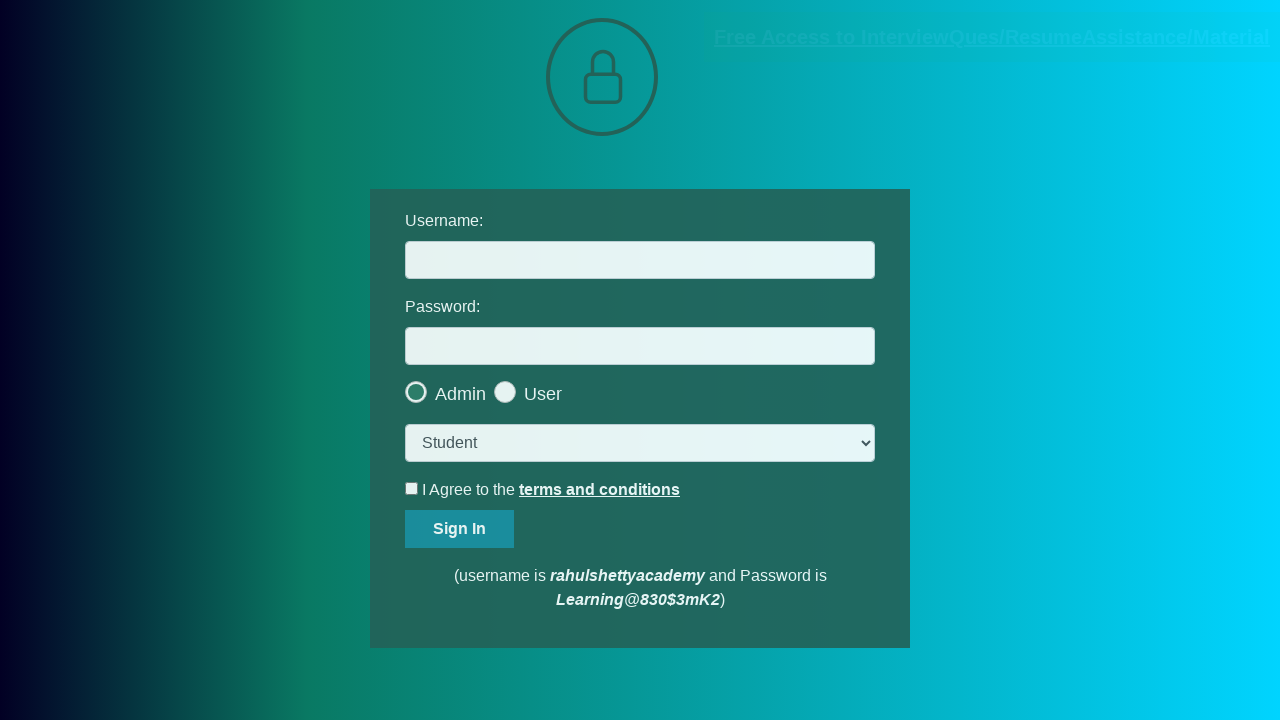

New page/tab opened and captured
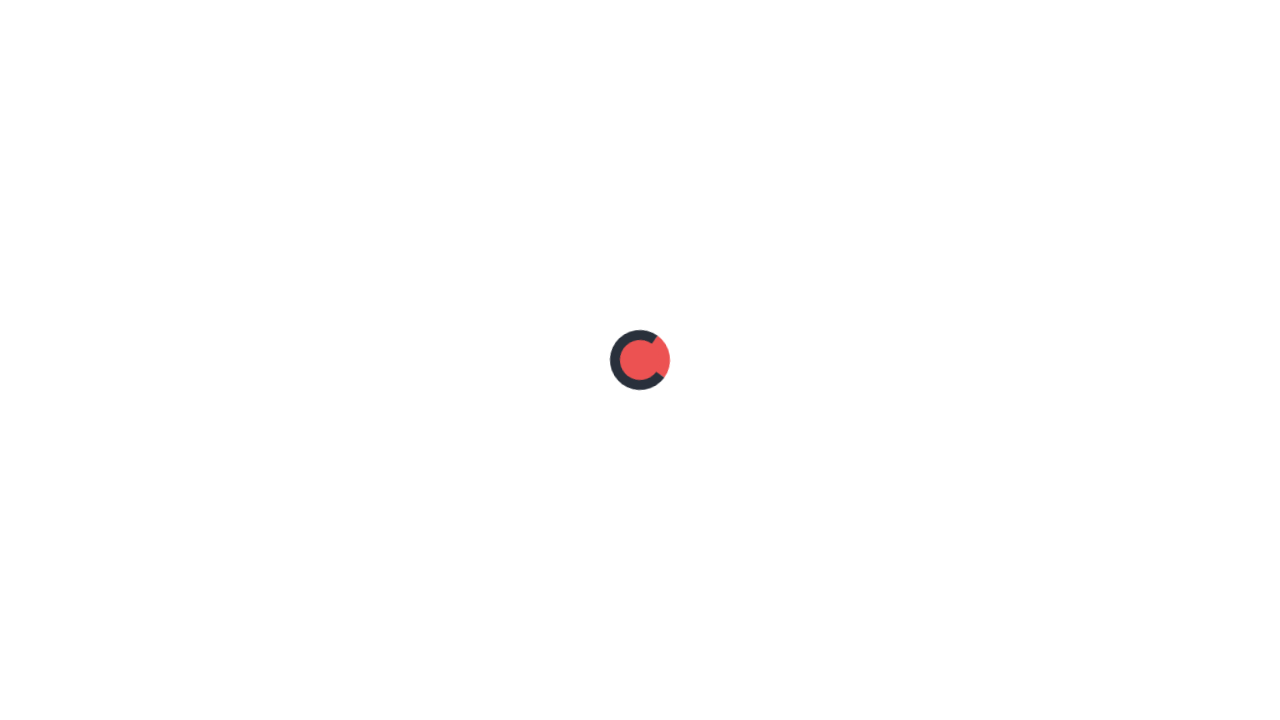

New page fully loaded
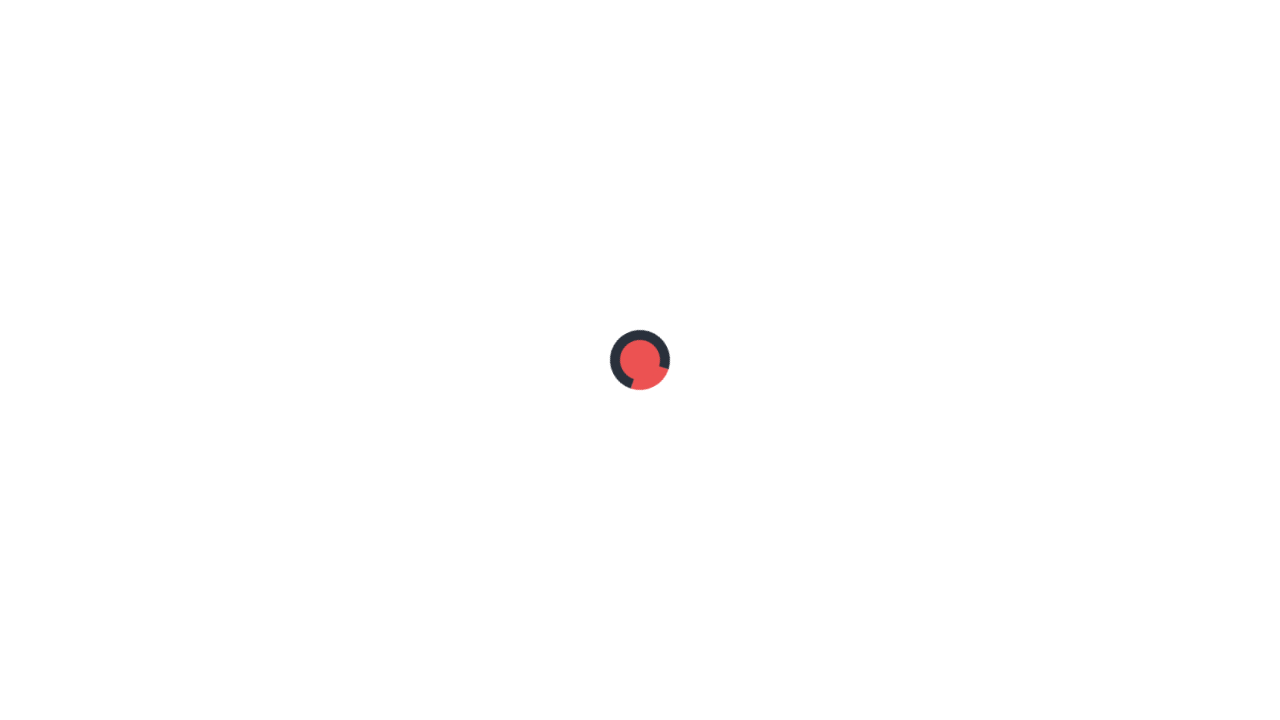

Red text element verified on new page
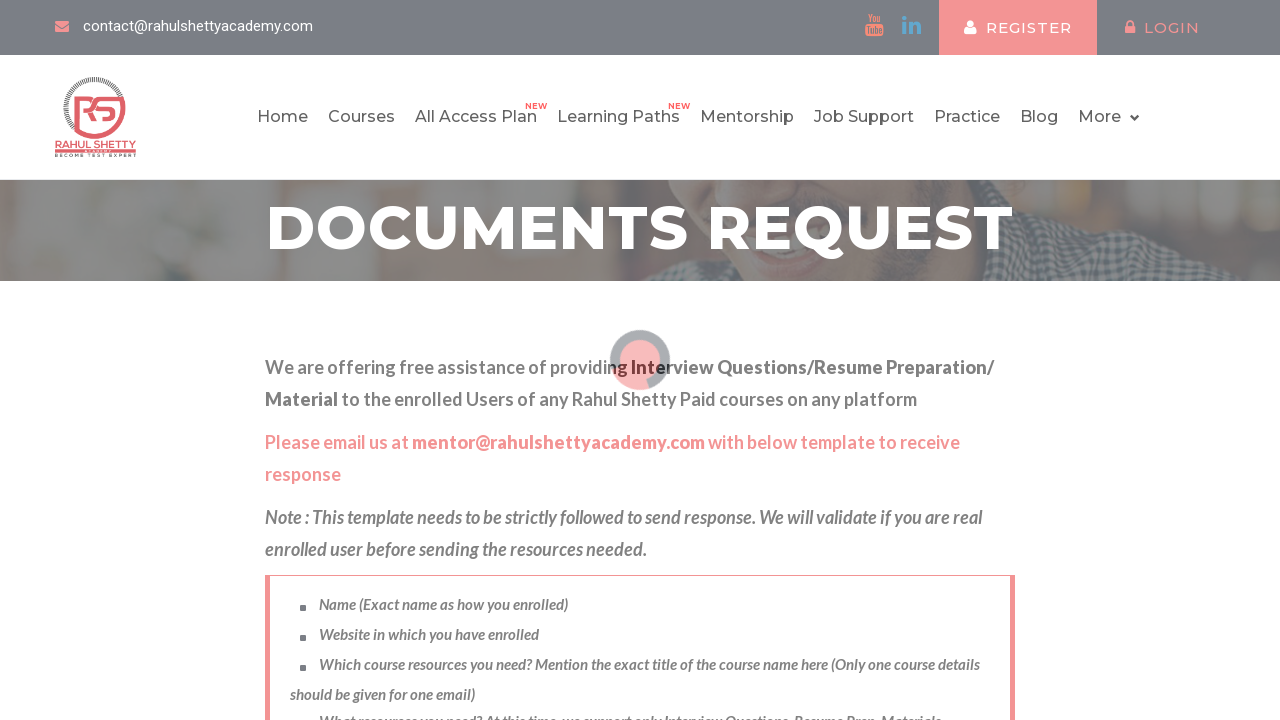

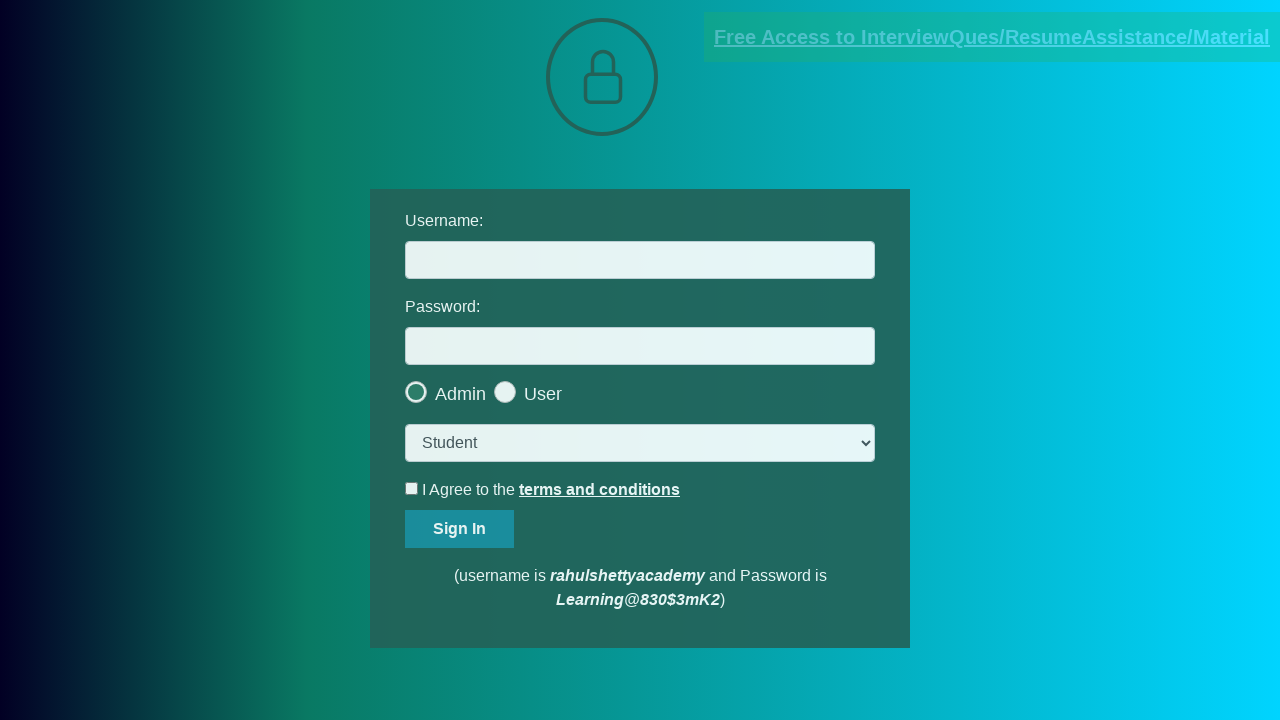